Waits for a price to reach $100, clicks a button to reveal a math problem, solves it, and submits the answer

Starting URL: http://suninjuly.github.io/explicit_wait2.html

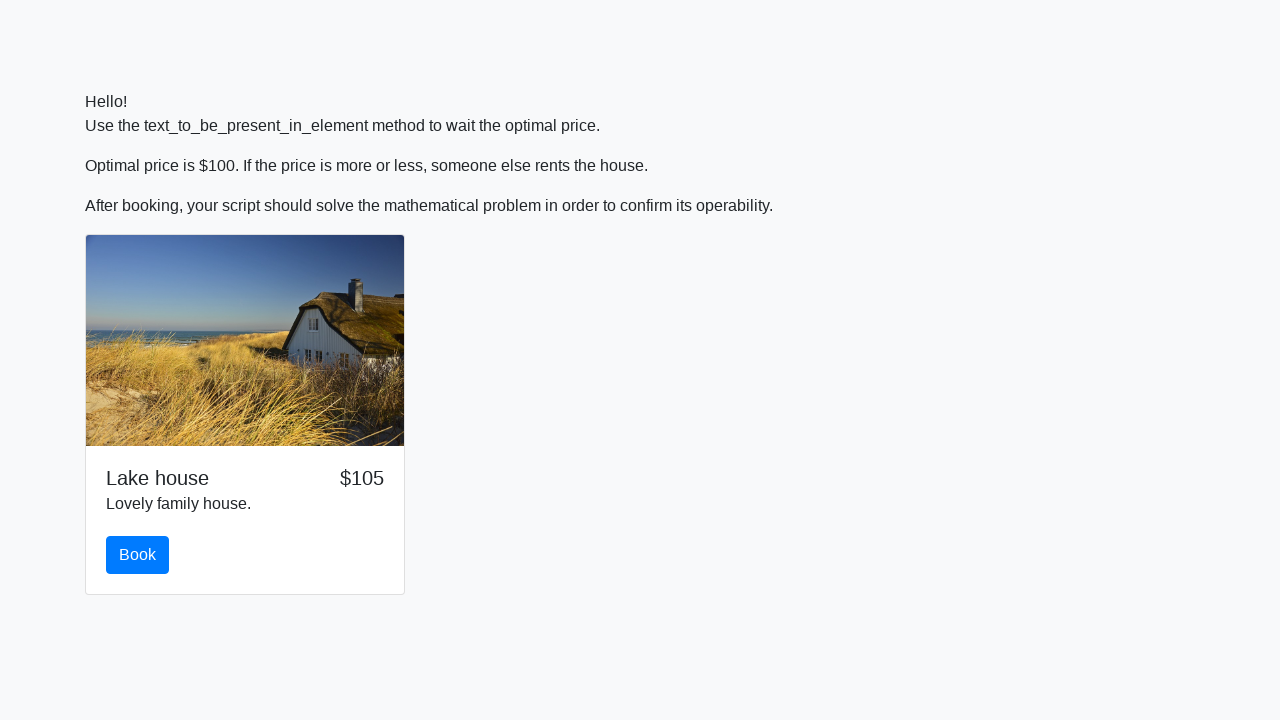

Waited for price to reach $100
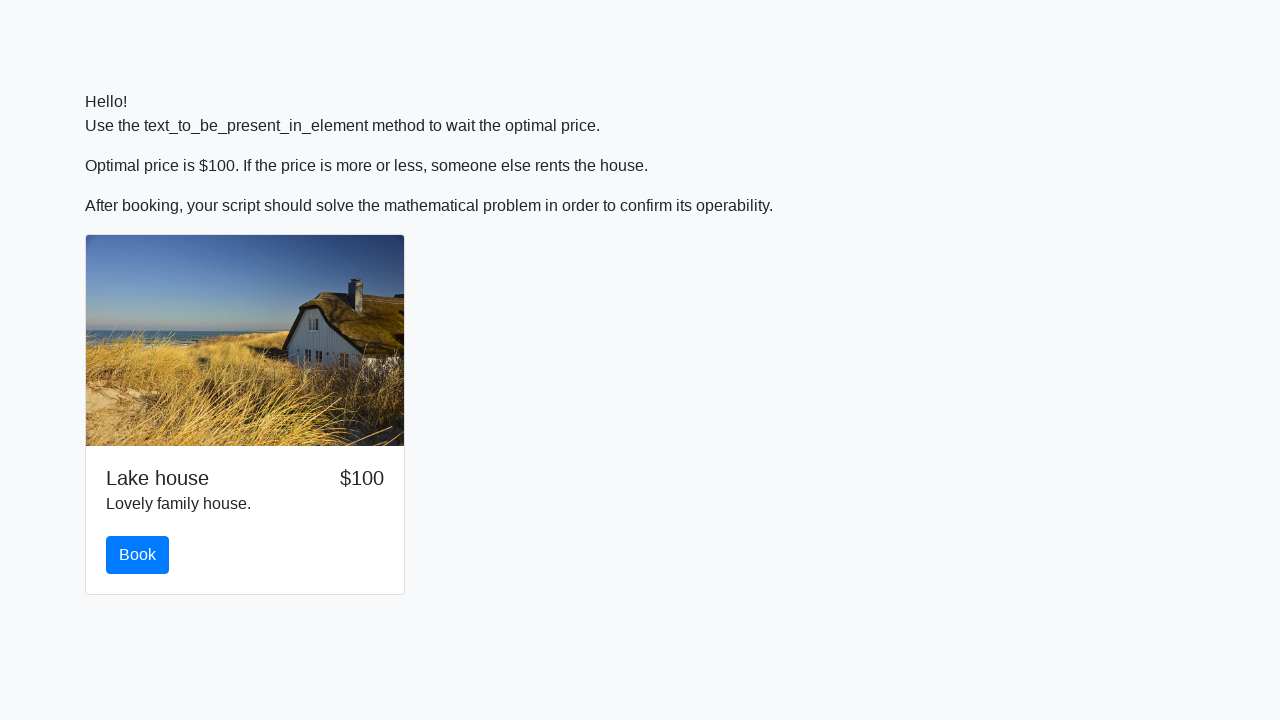

Clicked the book button to reveal math problem at (138, 555) on button.btn
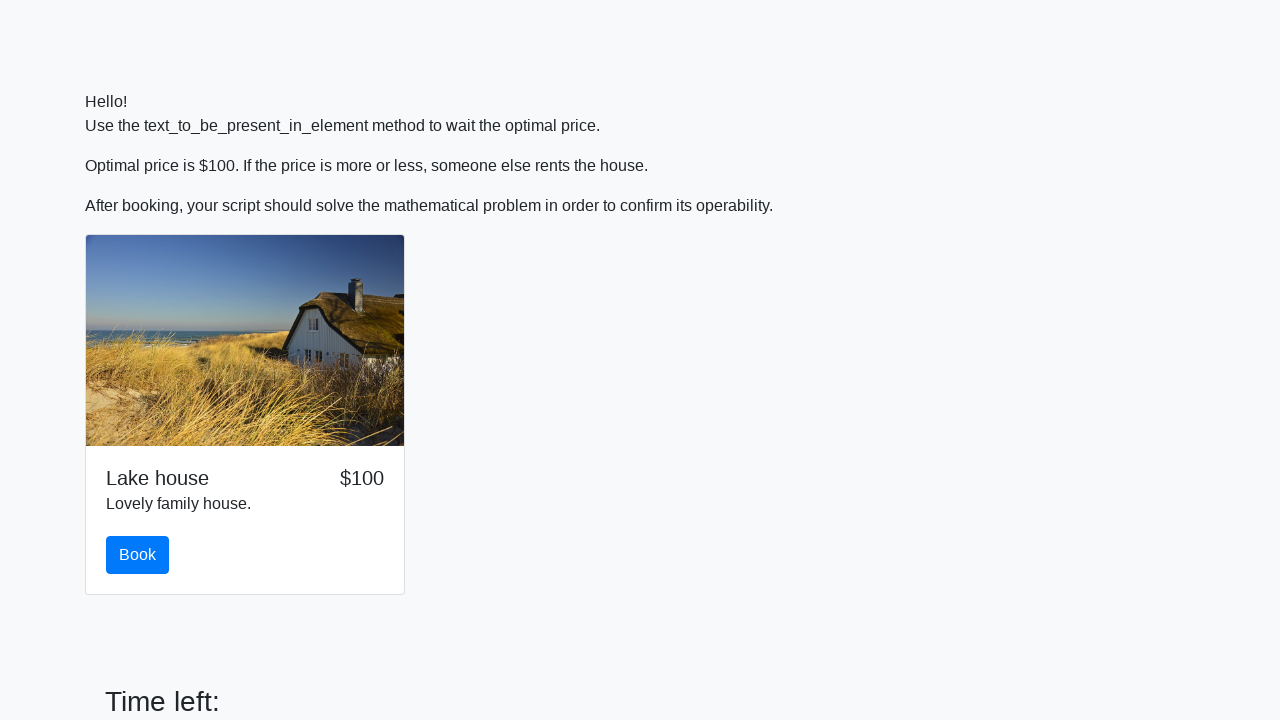

Retrieved input value: 65
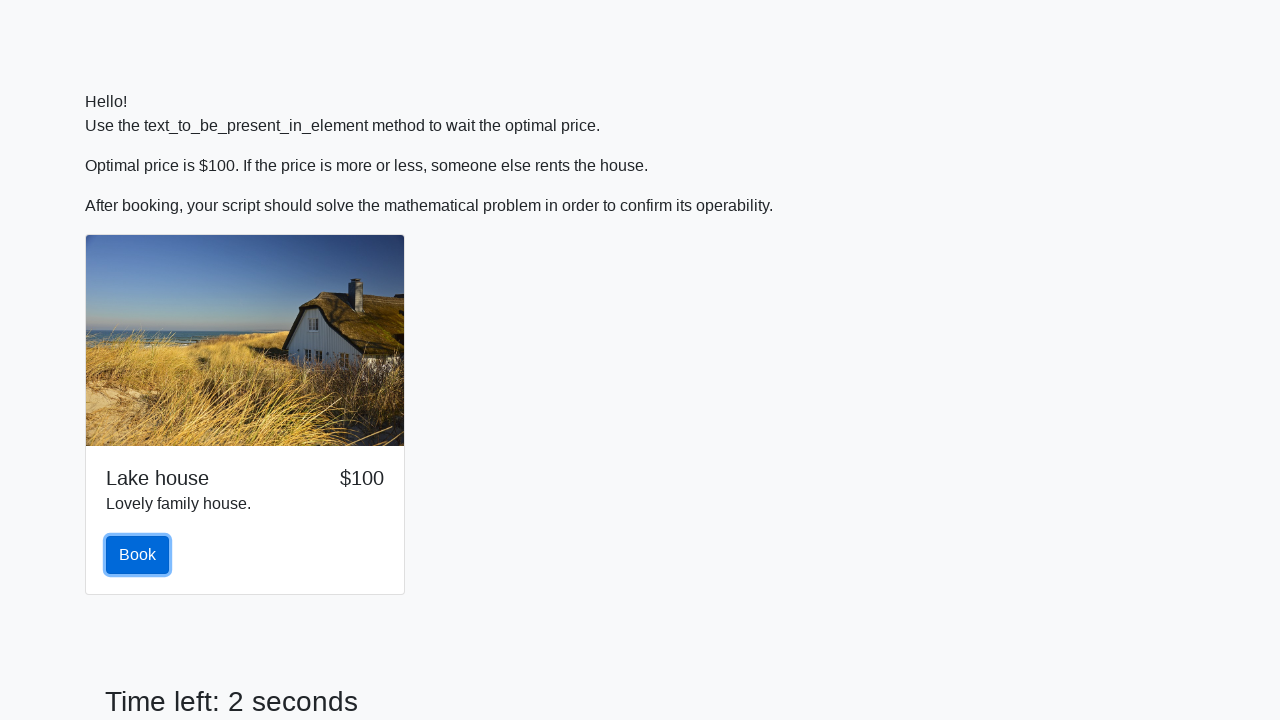

Calculated answer: 2.2947488853487297
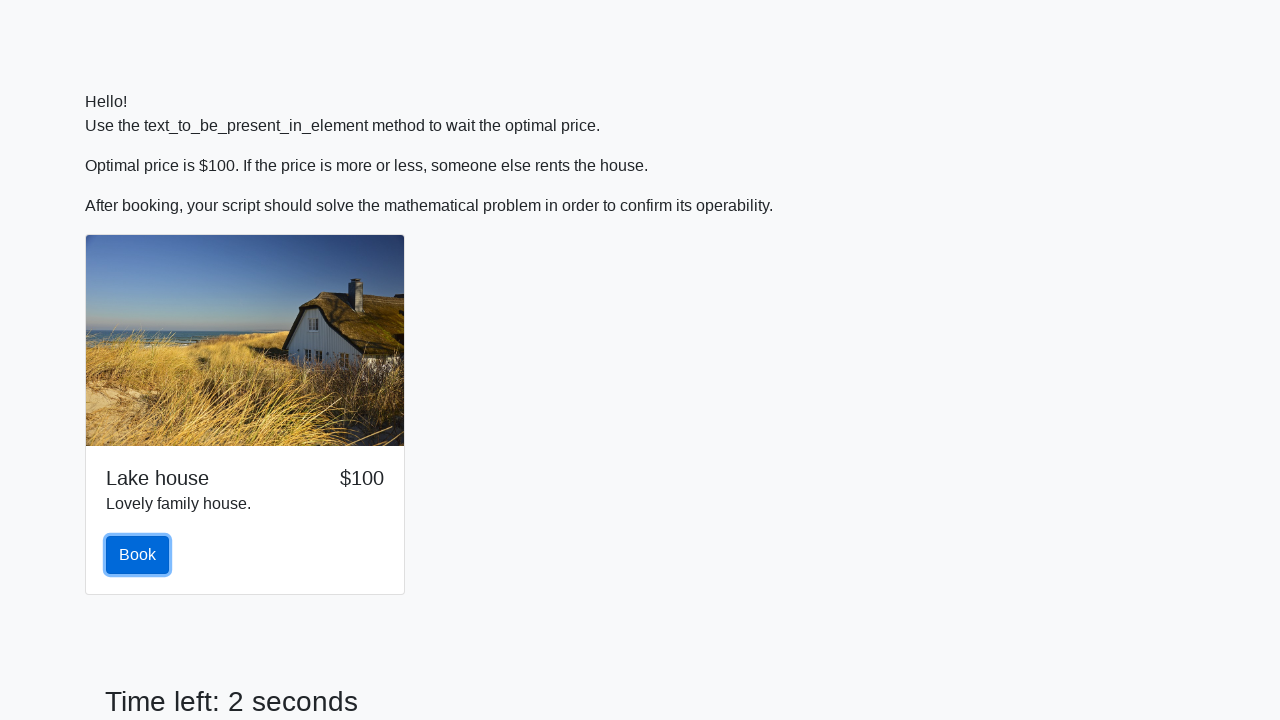

Filled in the calculated answer on #answer
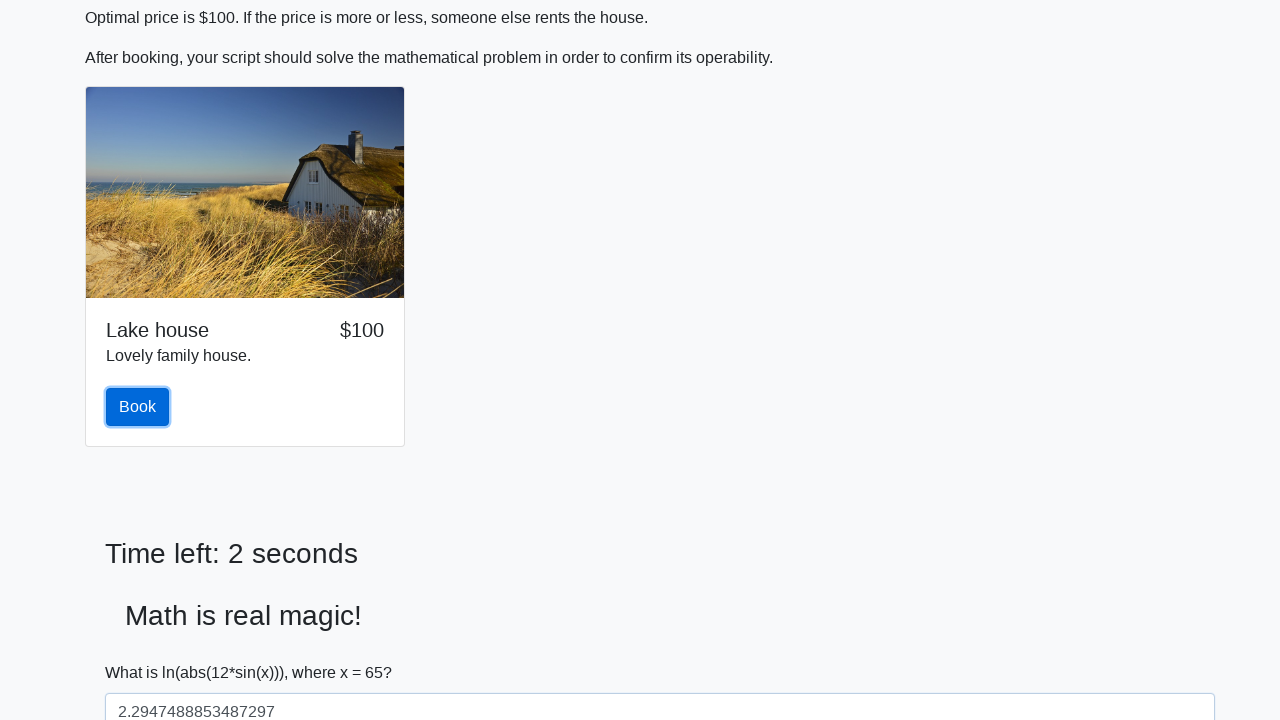

Submitted the solution at (143, 651) on #solve
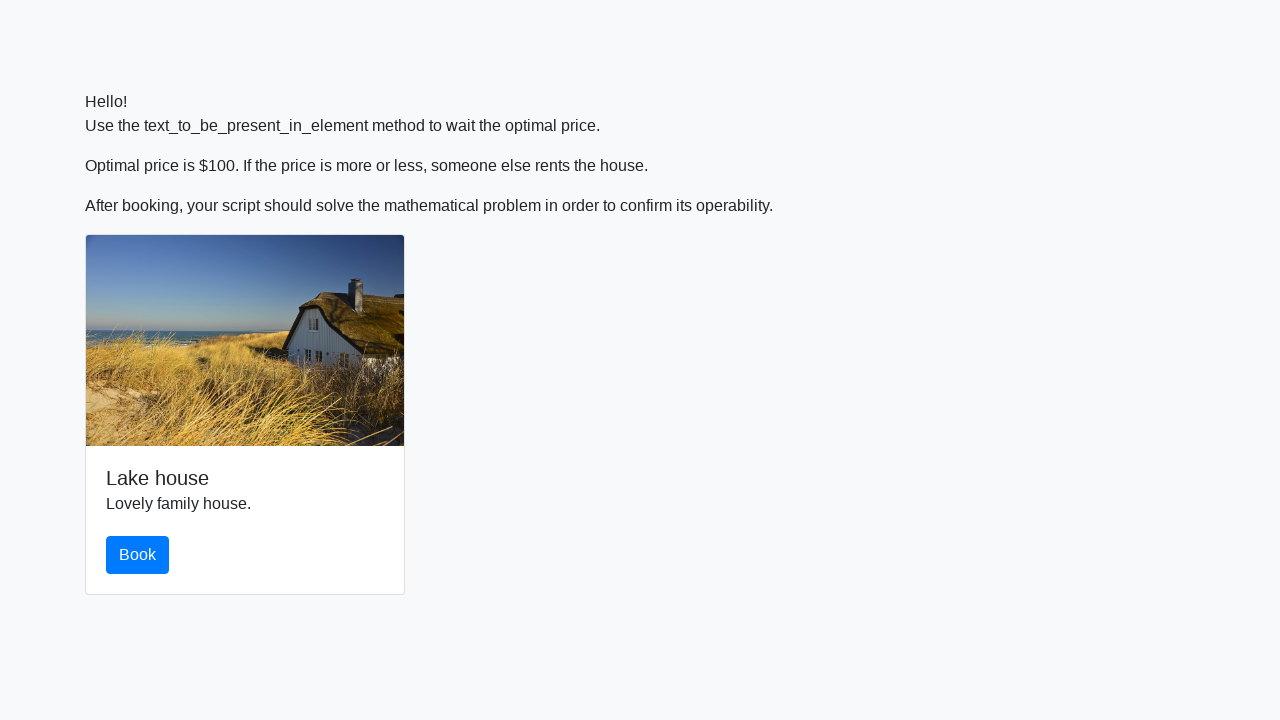

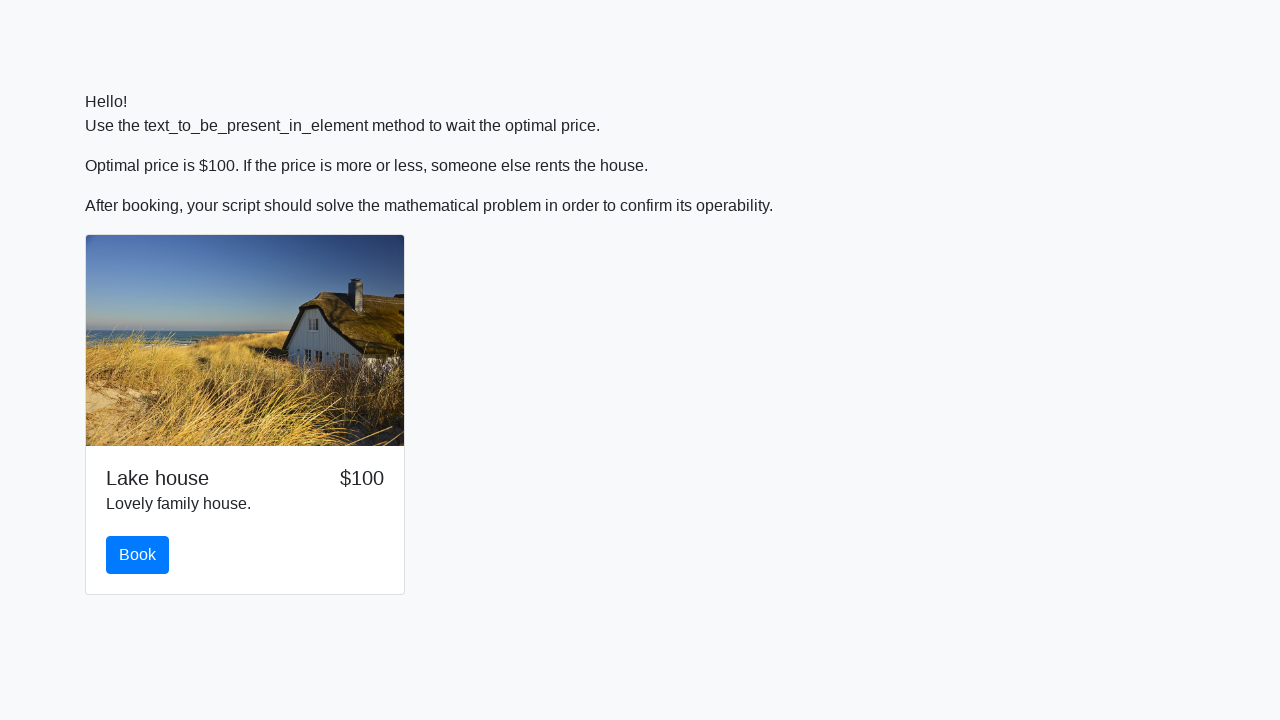